Navigates to anhtester.com and clicks on the "Website Testing" section heading

Starting URL: https://anhtester.com

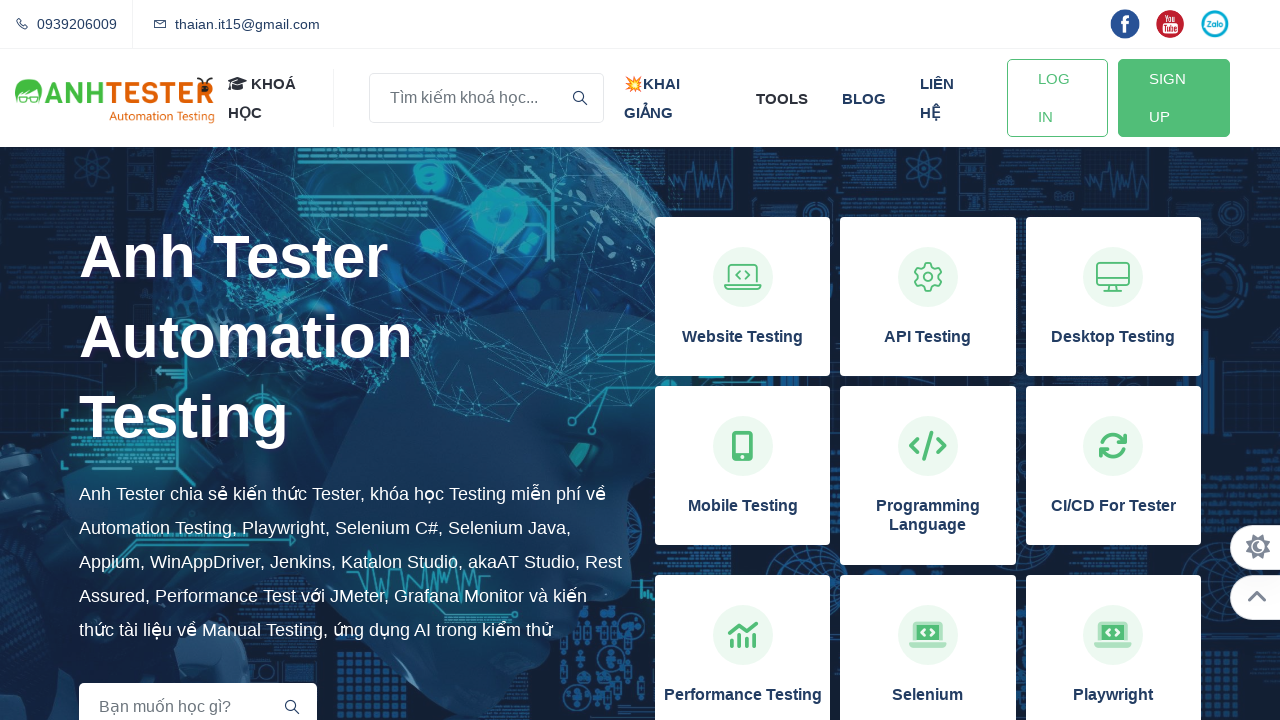

Page loaded and network became idle
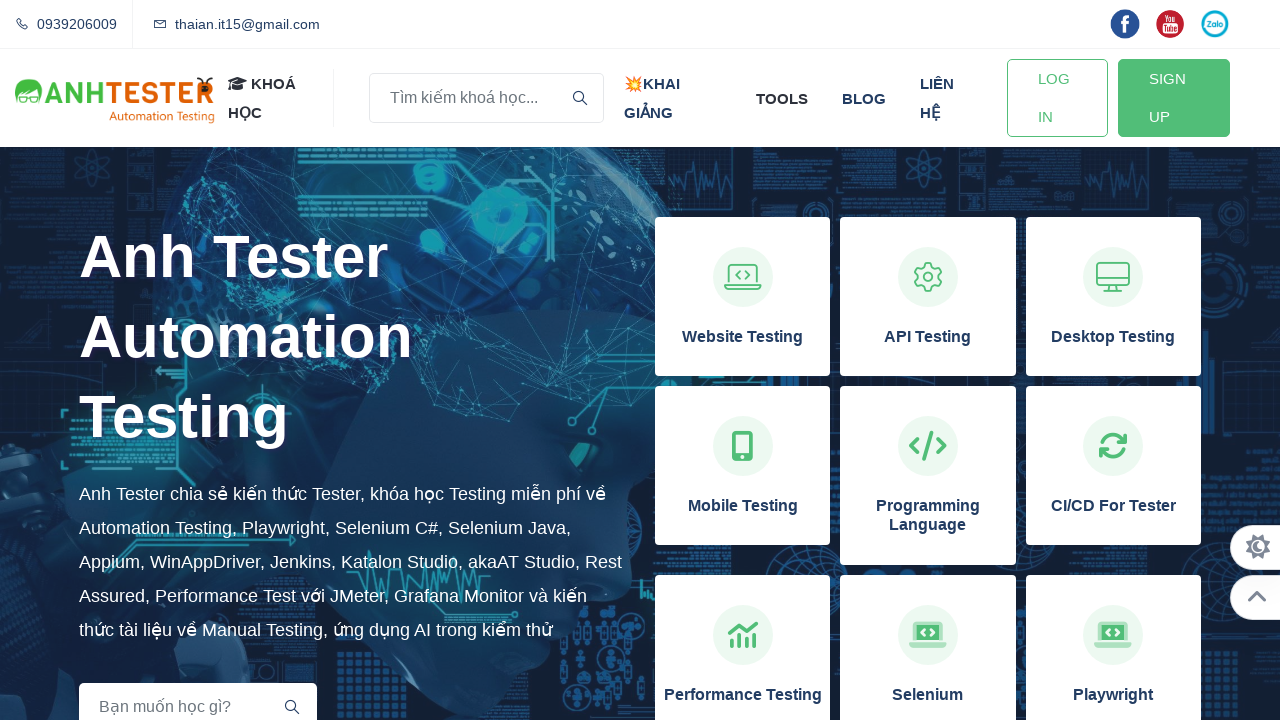

Clicked on the 'Website Testing' section heading at (743, 337) on xpath=//h3[normalize-space()='Website Testing']
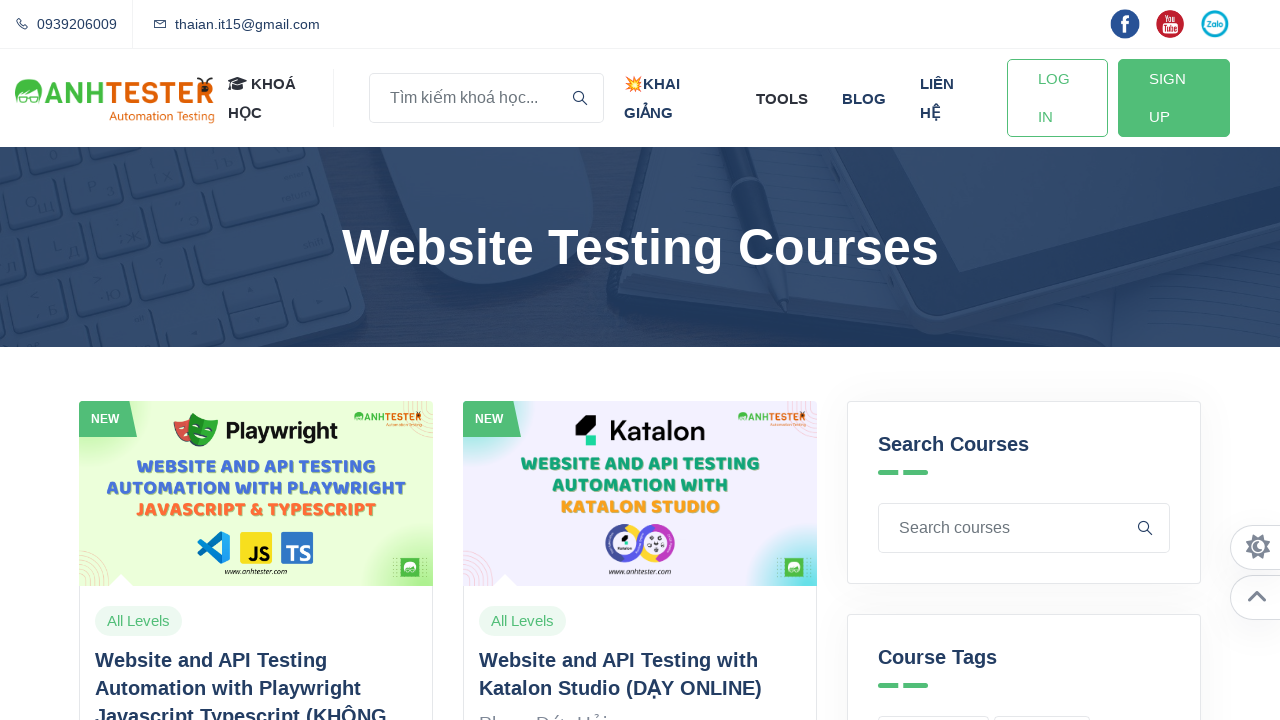

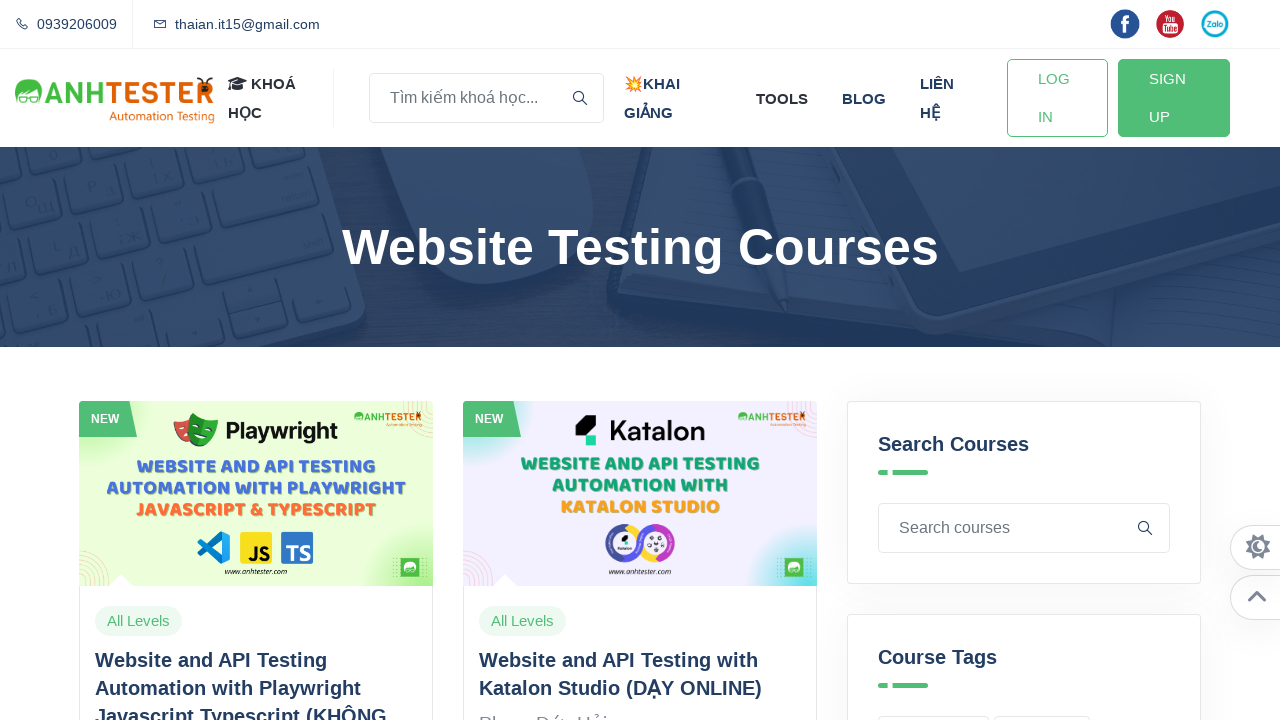